Navigates to the jQuery UI progress bar download demo page and clicks the download button to trigger a progress bar demonstration.

Starting URL: https://jqueryui.com/resources/demos/progressbar/download.html

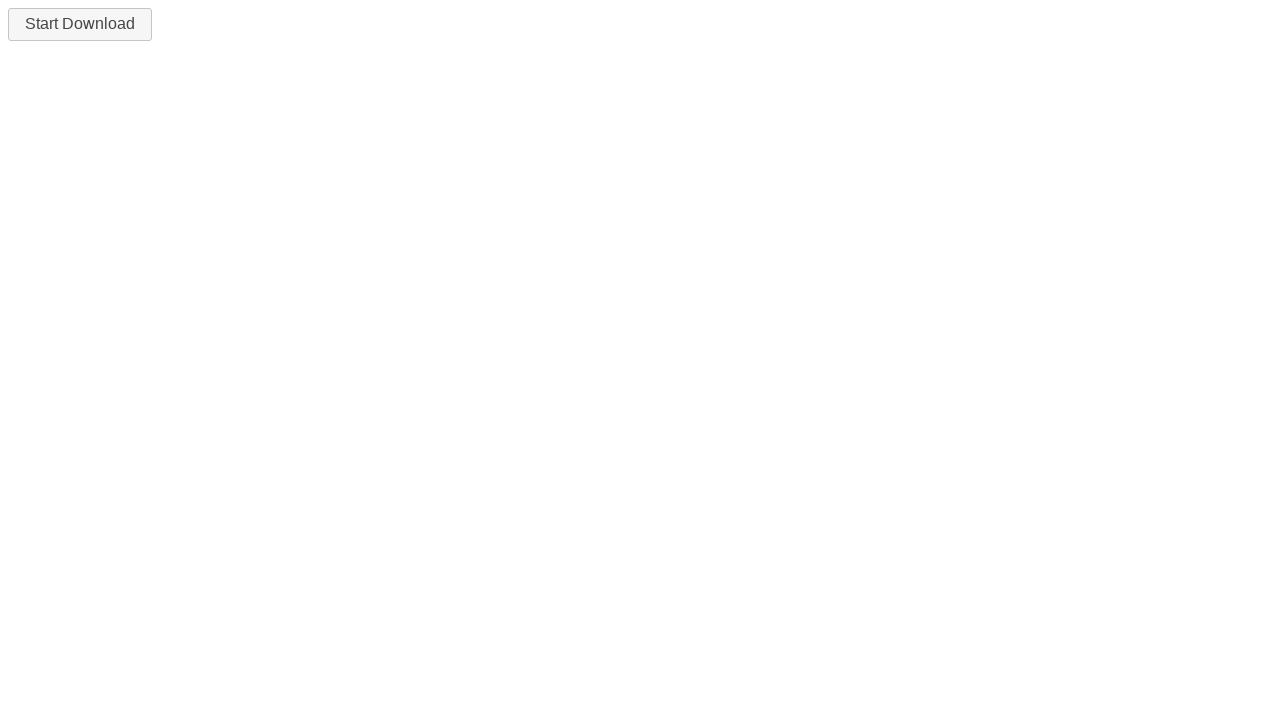

Navigated to jQuery UI progress bar download demo page
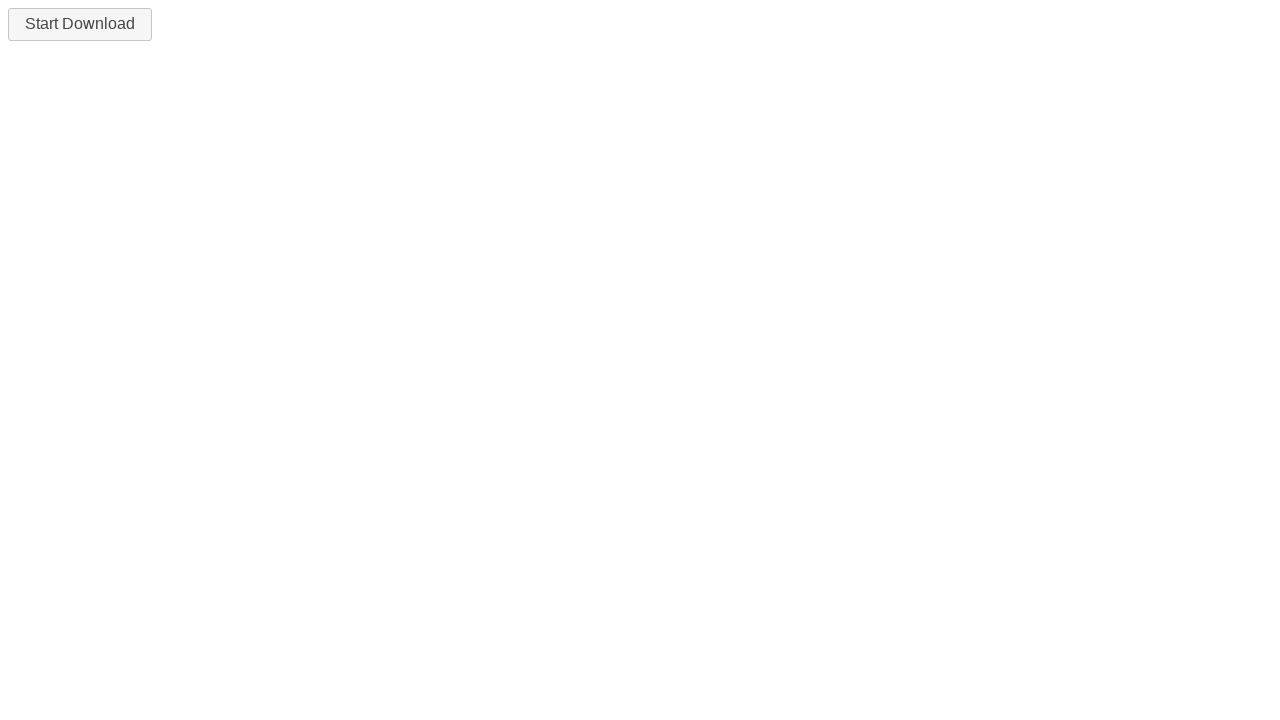

Download button element loaded
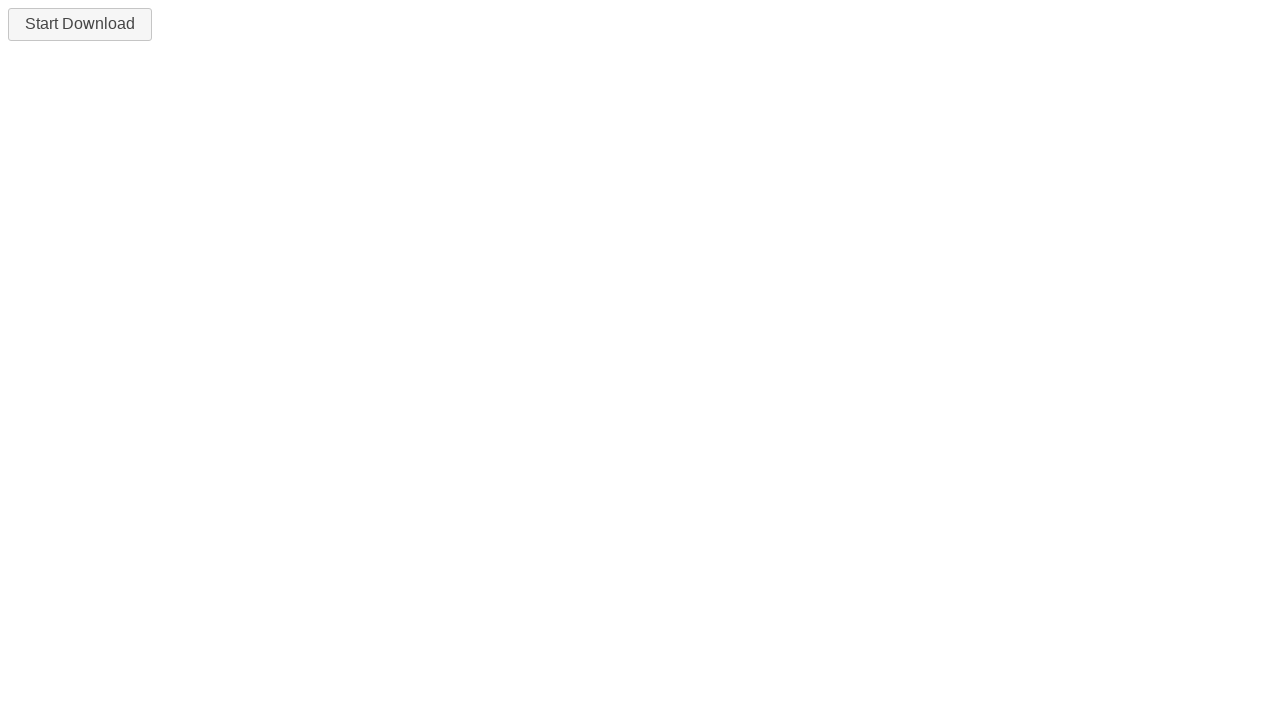

Clicked the download button to trigger progress bar demonstration at (80, 24) on #downloadButton
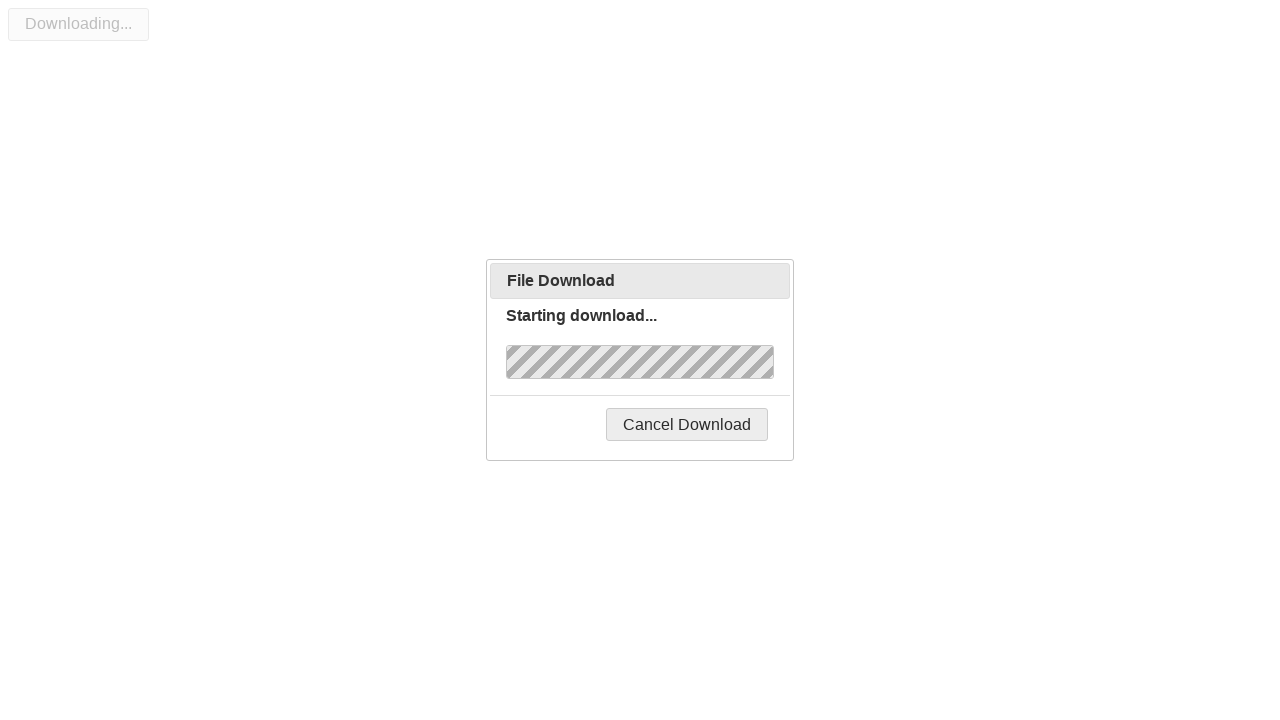

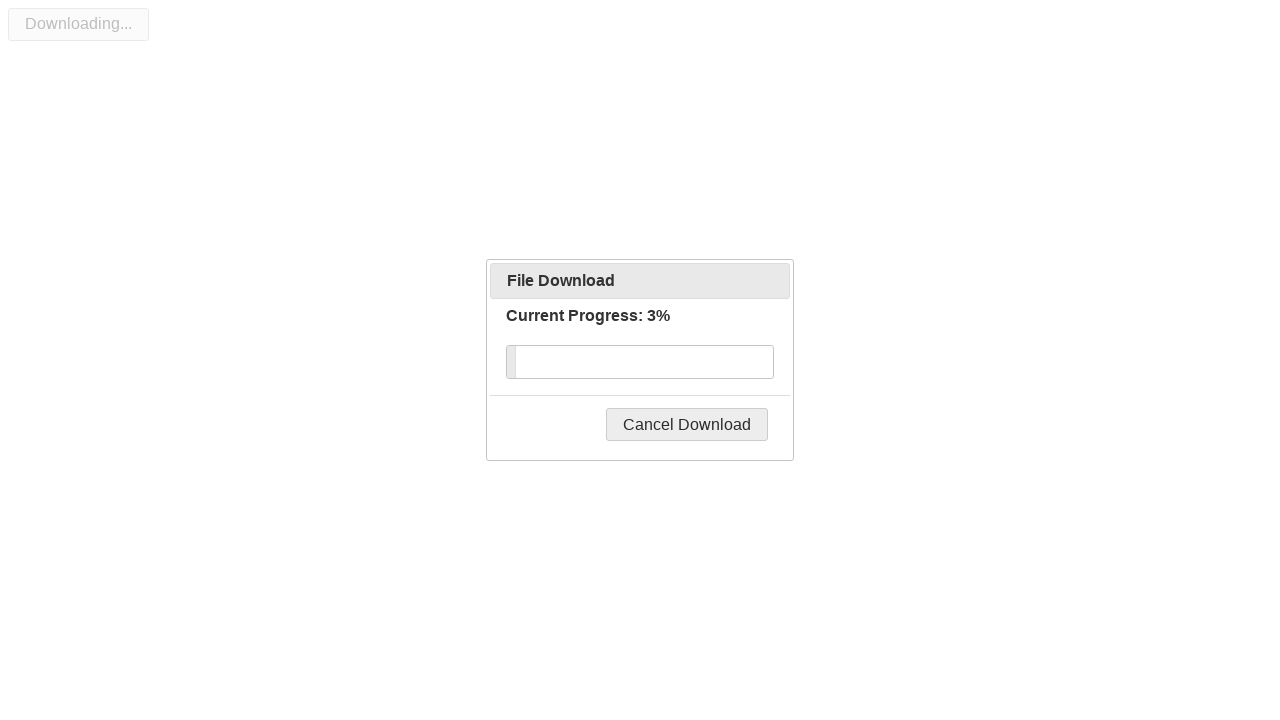